Tests the search functionality on the São Paulo Court of Justice website by filling in search terms, class type, and date range filters for legal case queries

Starting URL: https://esaj.tjsp.jus.br/cjpg/

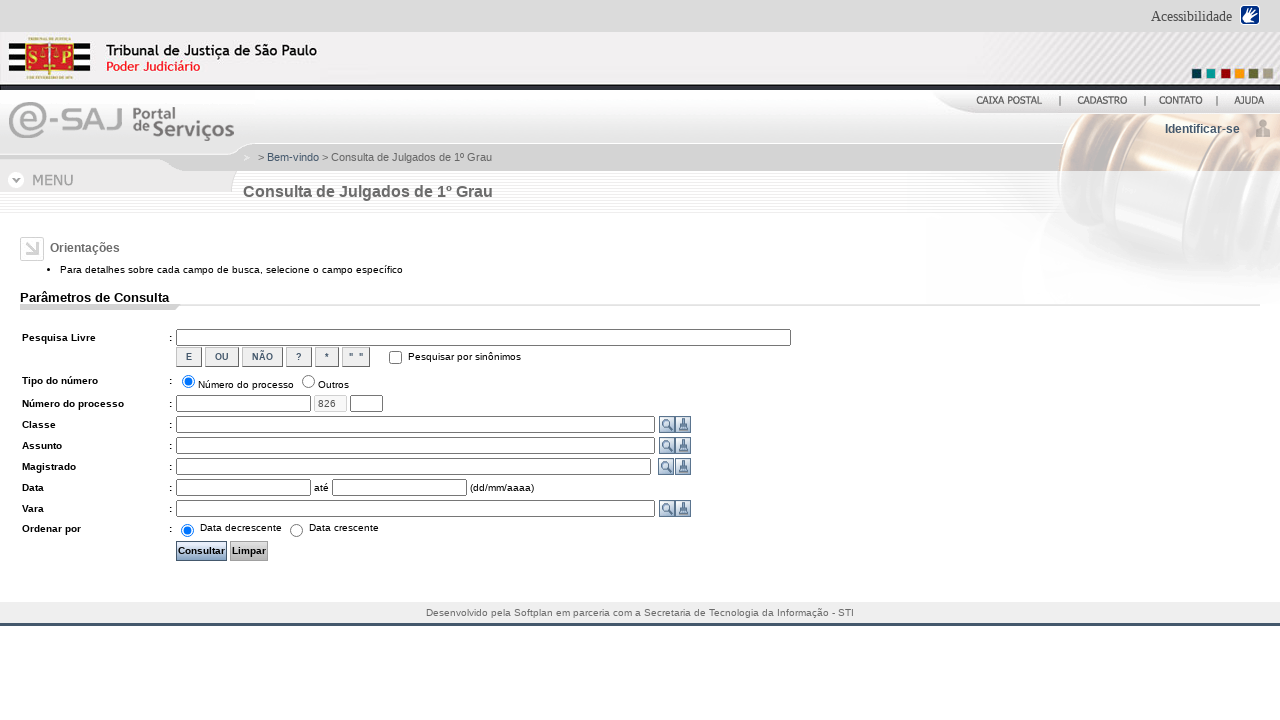

Filled free search bar with 'covid' on #iddadosConsulta\.pesquisaLivre
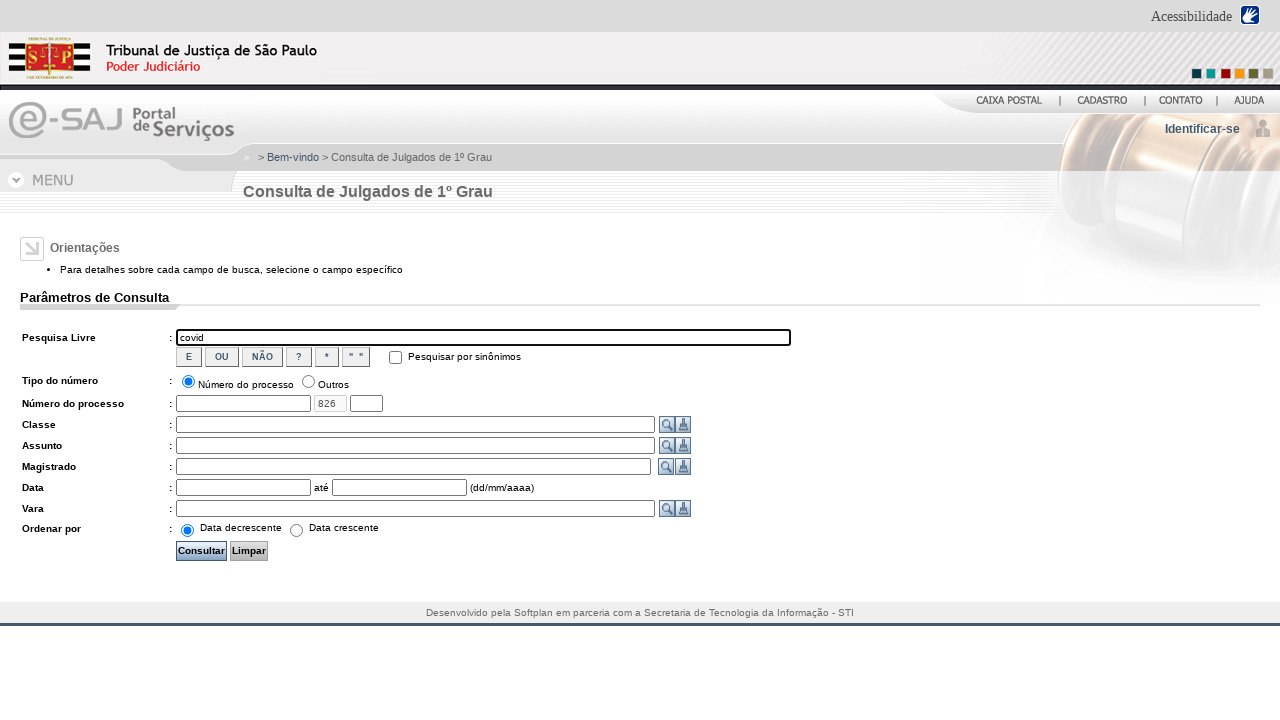

Filled class/category field with 'despejo' on #classe_selectionText
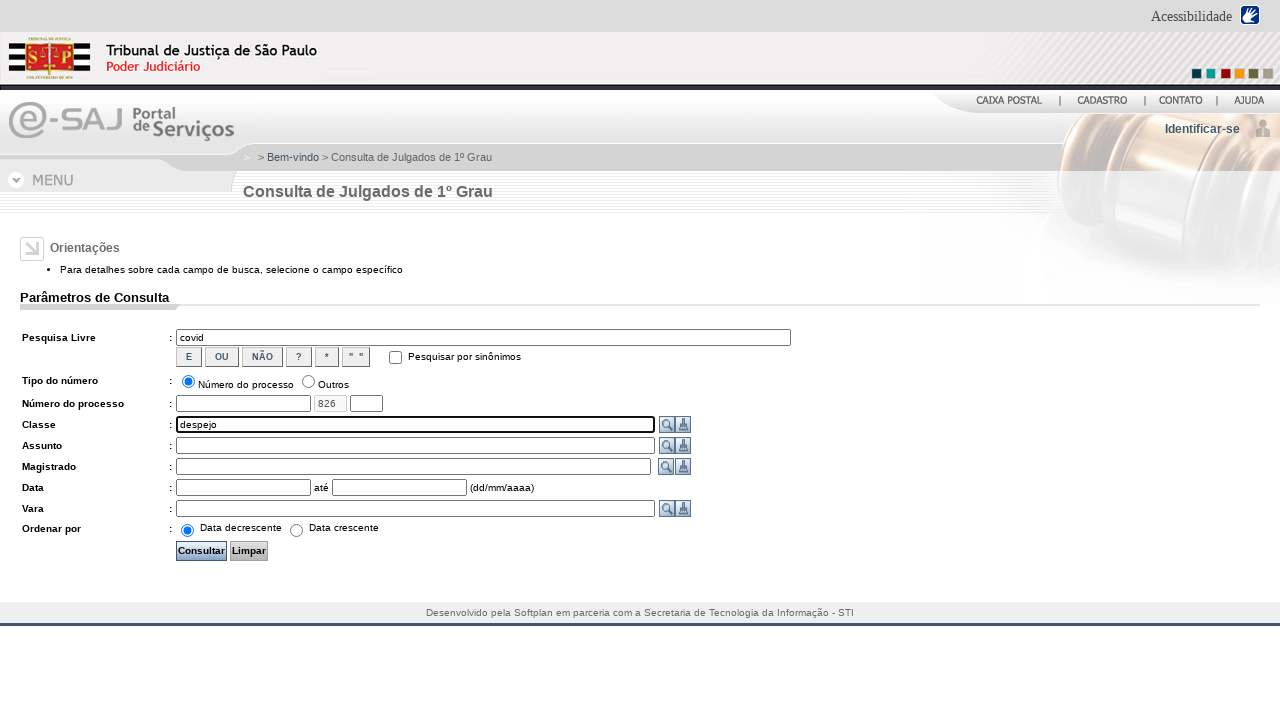

Filled start date with '01/01/2020' on #iddadosConsulta\.dtInicio
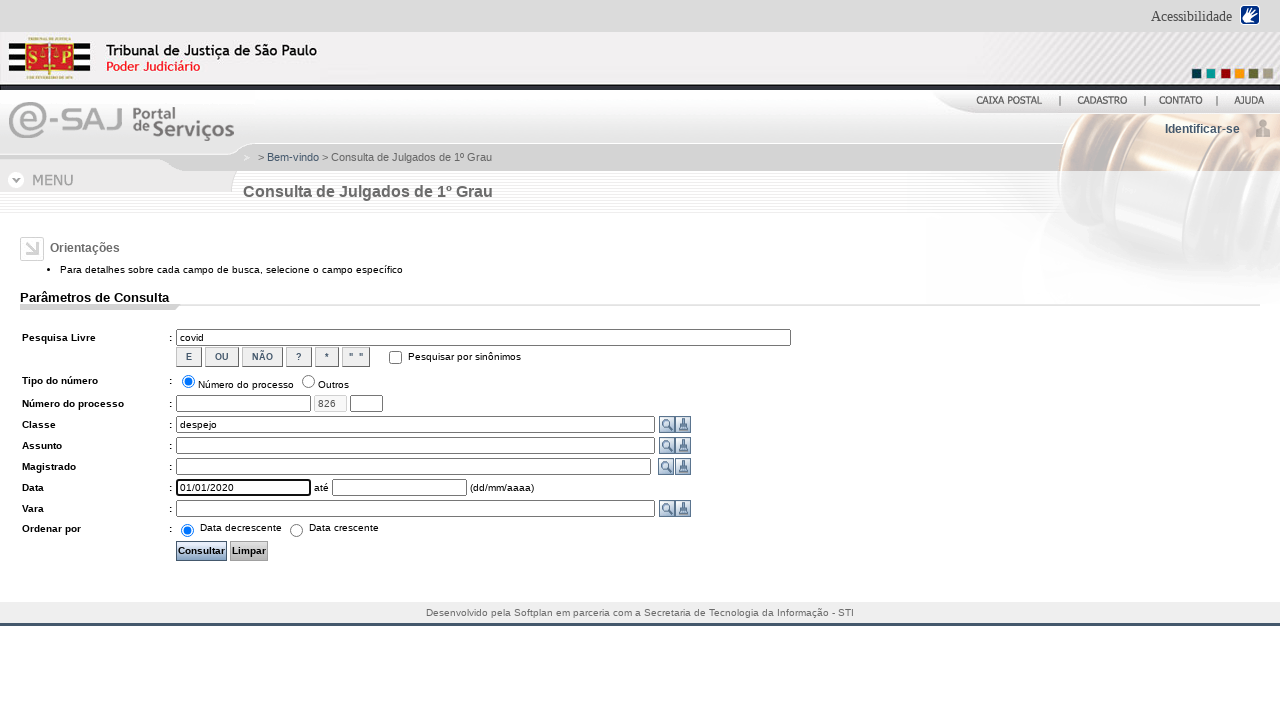

Filled end date with '31/12/2020' on #iddadosConsulta\.dtFim
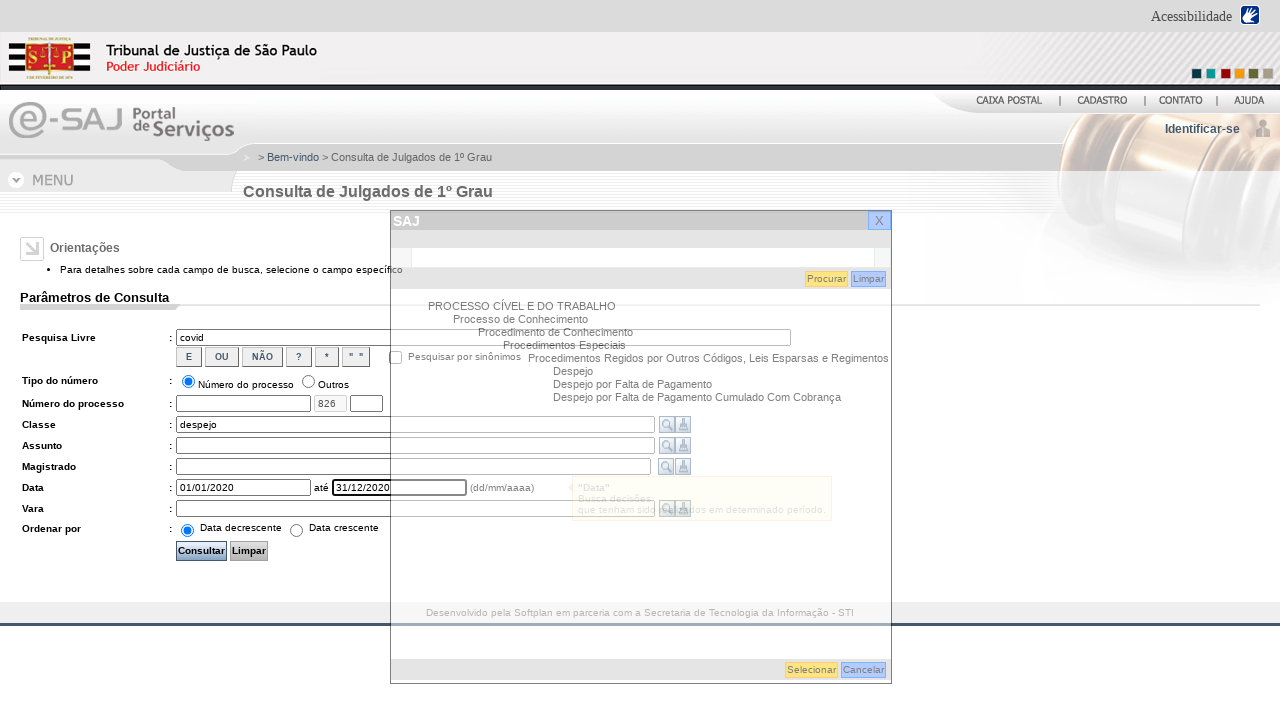

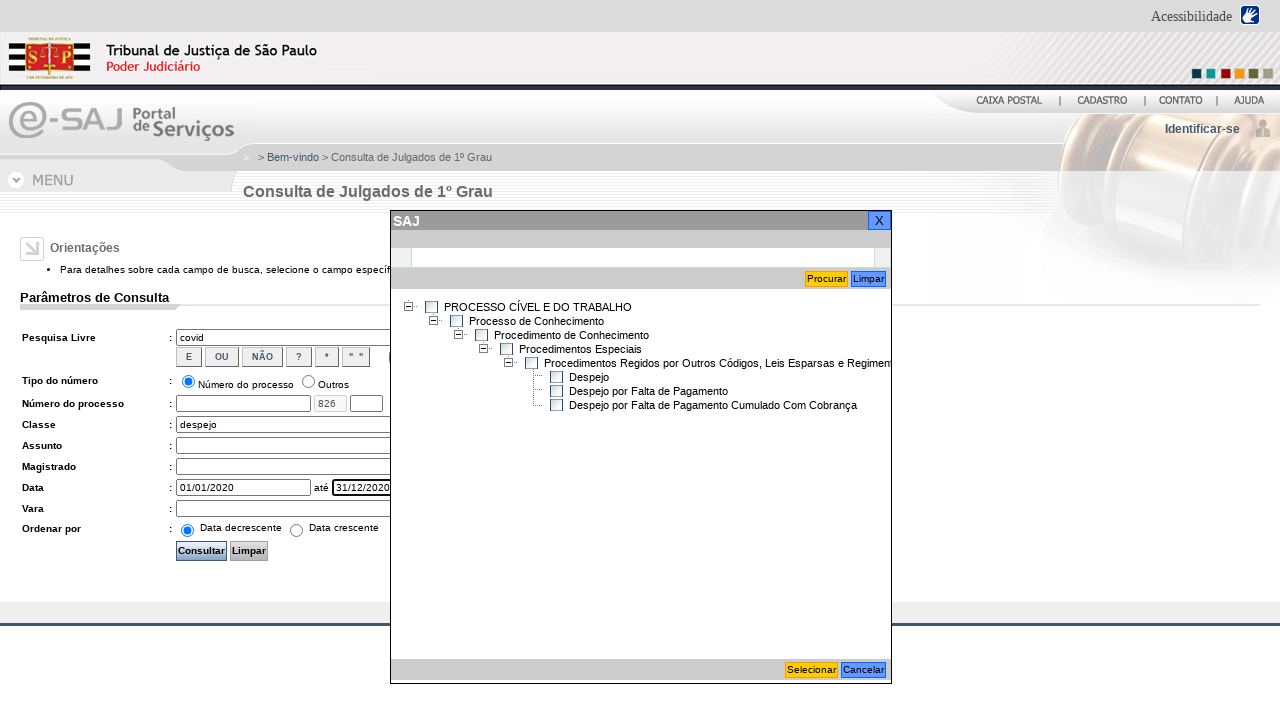